Tests clicking a button identified by class name and dismissing the resulting alert dialog

Starting URL: http://uitestingplayground.com/classattr

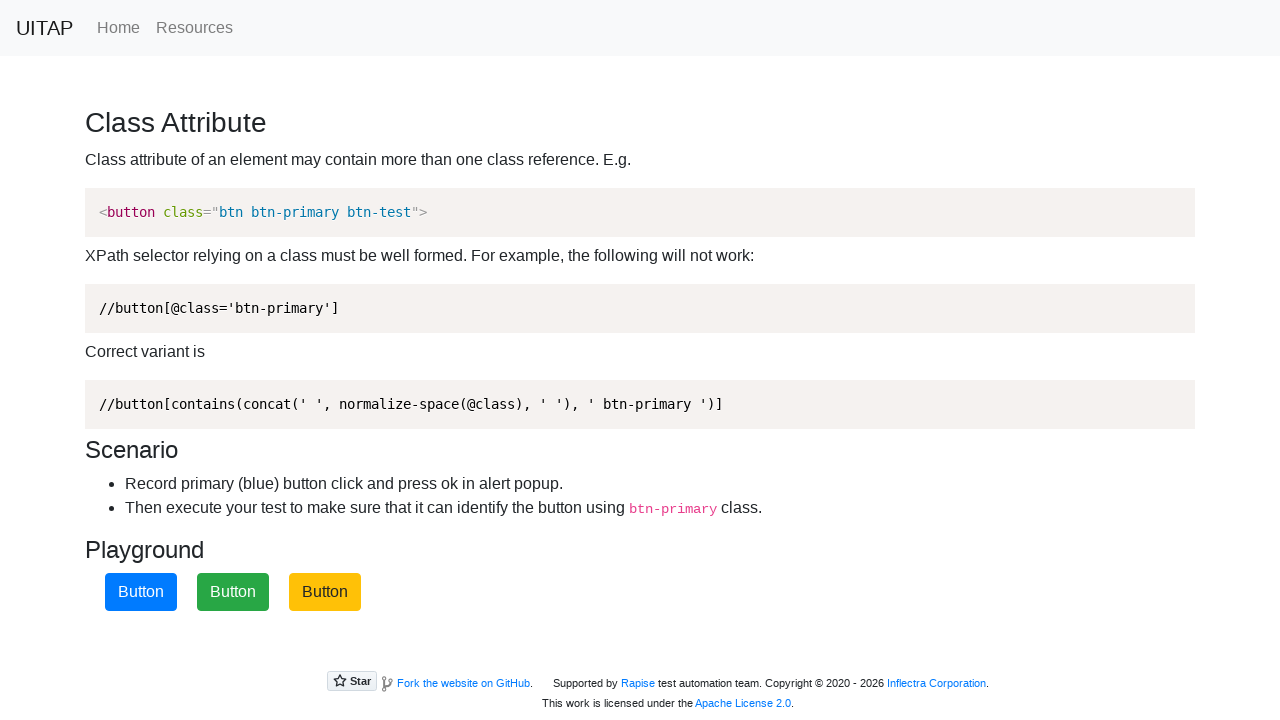

Clicked button with btn-primary class at (141, 592) on .btn-primary
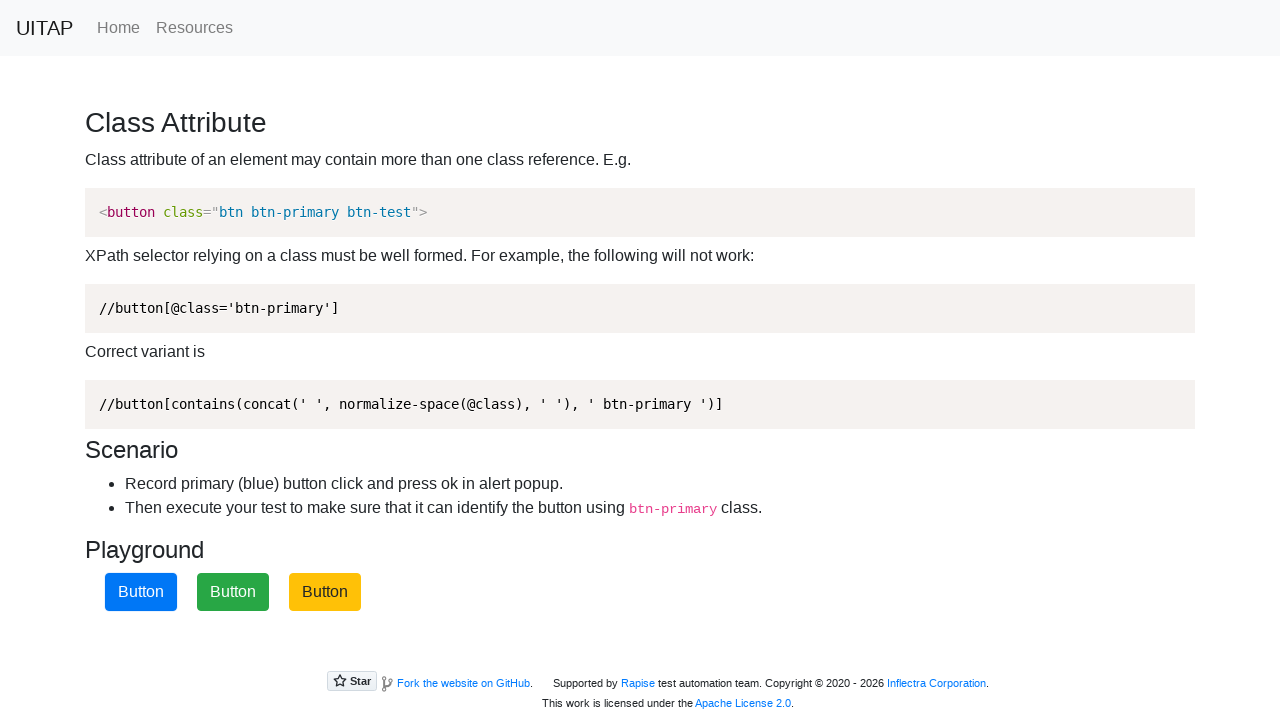

Set up dialog handler to accept alert
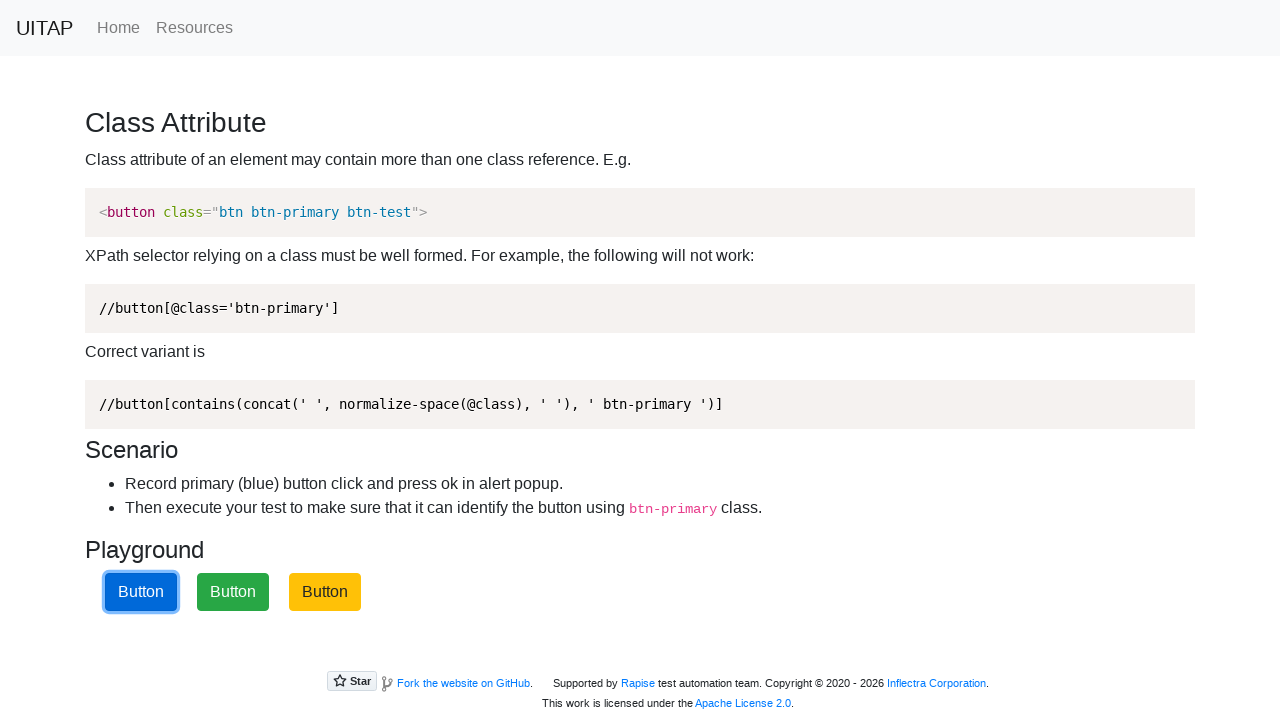

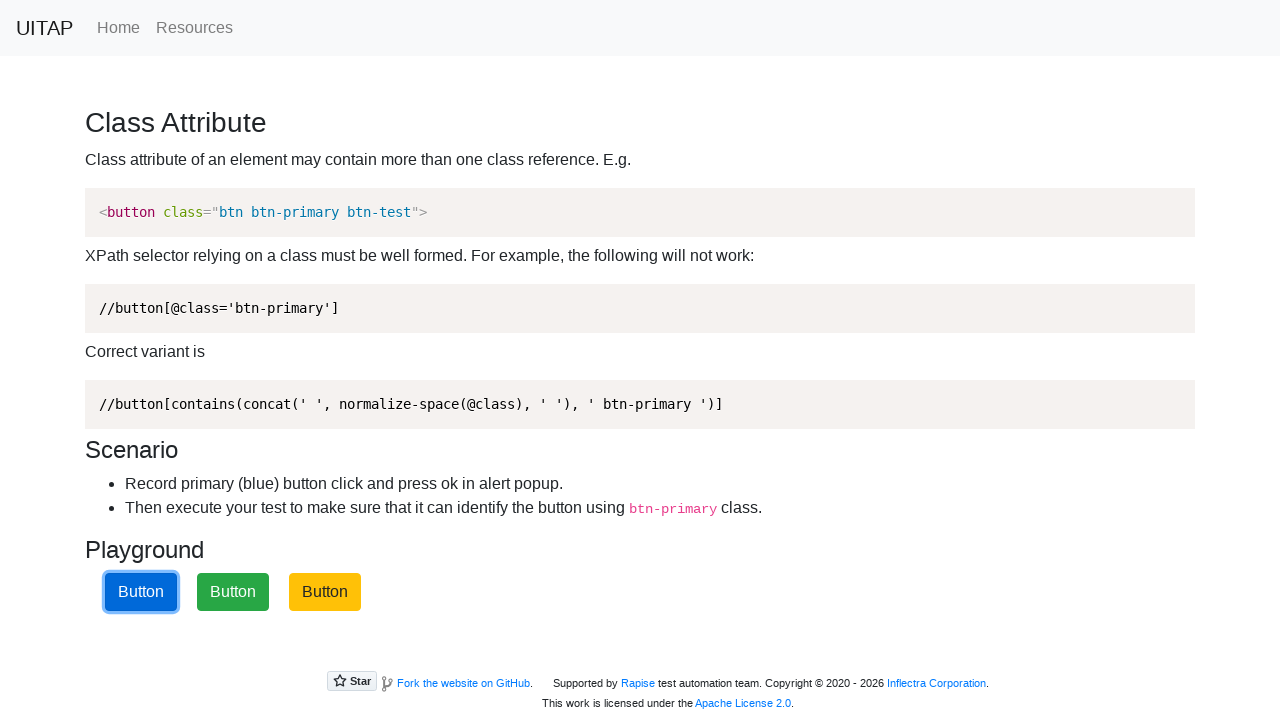